Navigates to Chess.com's play against computer page and waits for the chess board to load

Starting URL: https://www.chess.com/play/computer

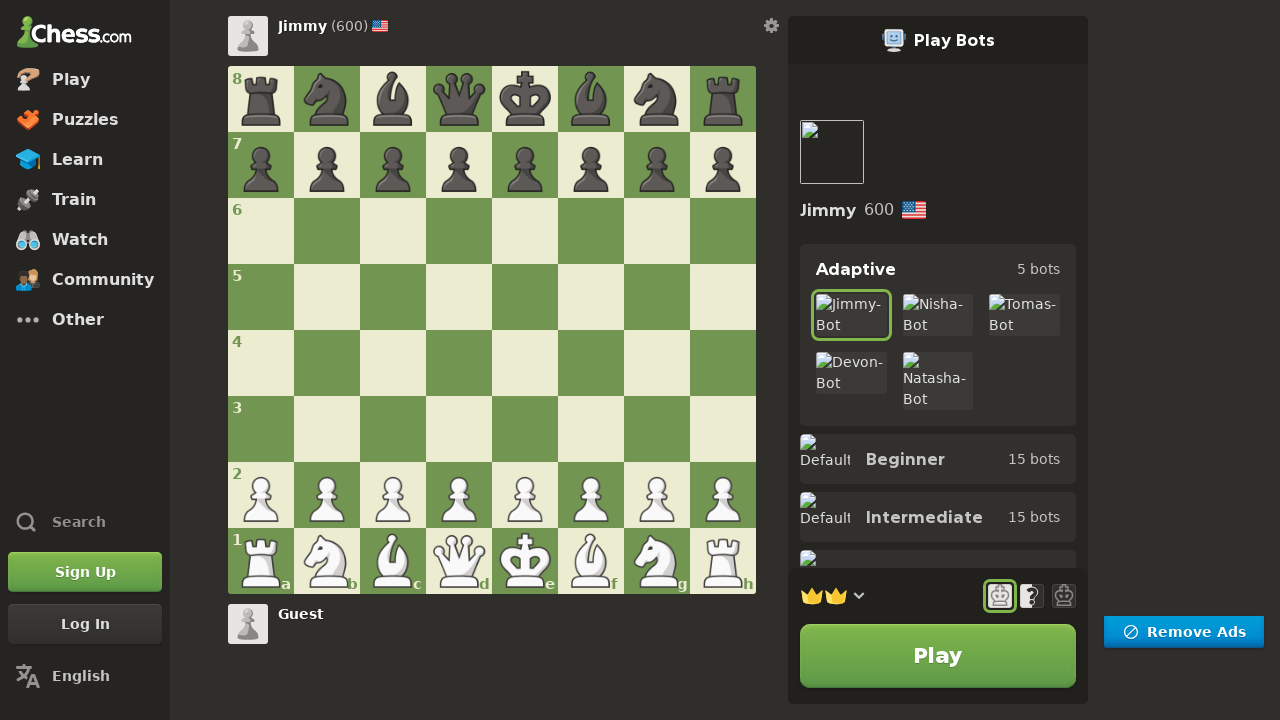

Navigated to Chess.com play against computer page
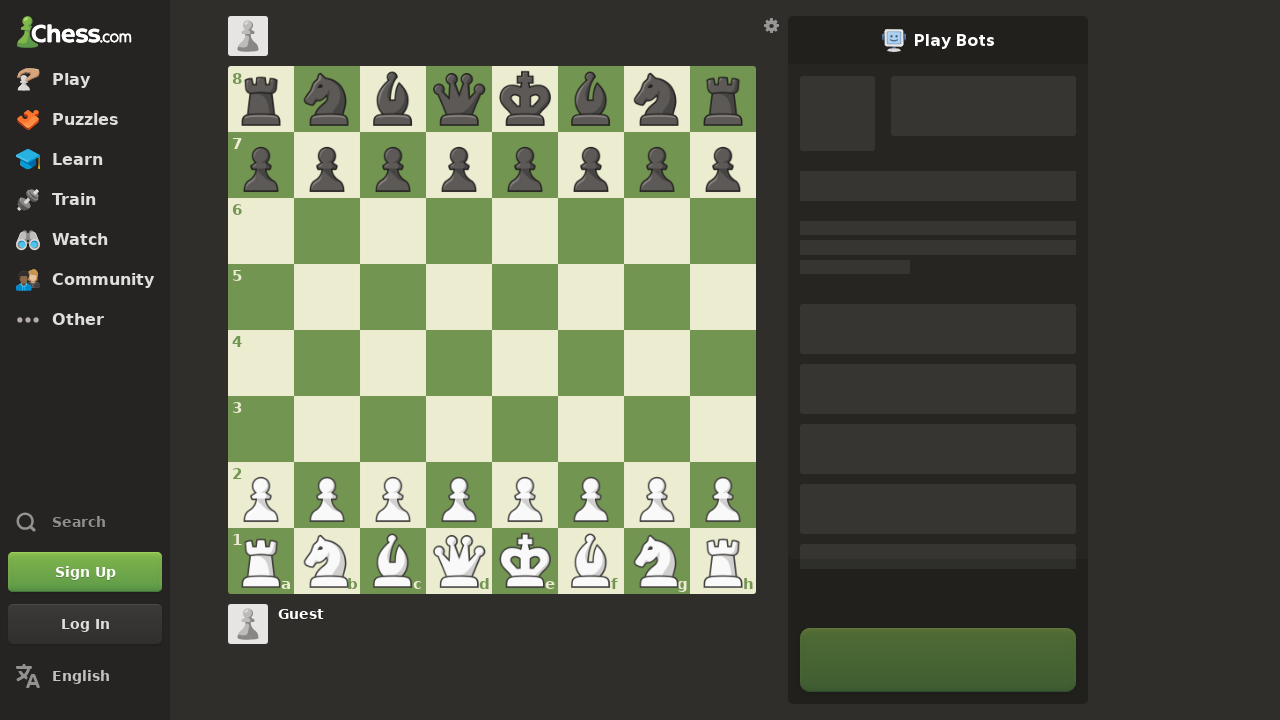

Chess board loaded on the page
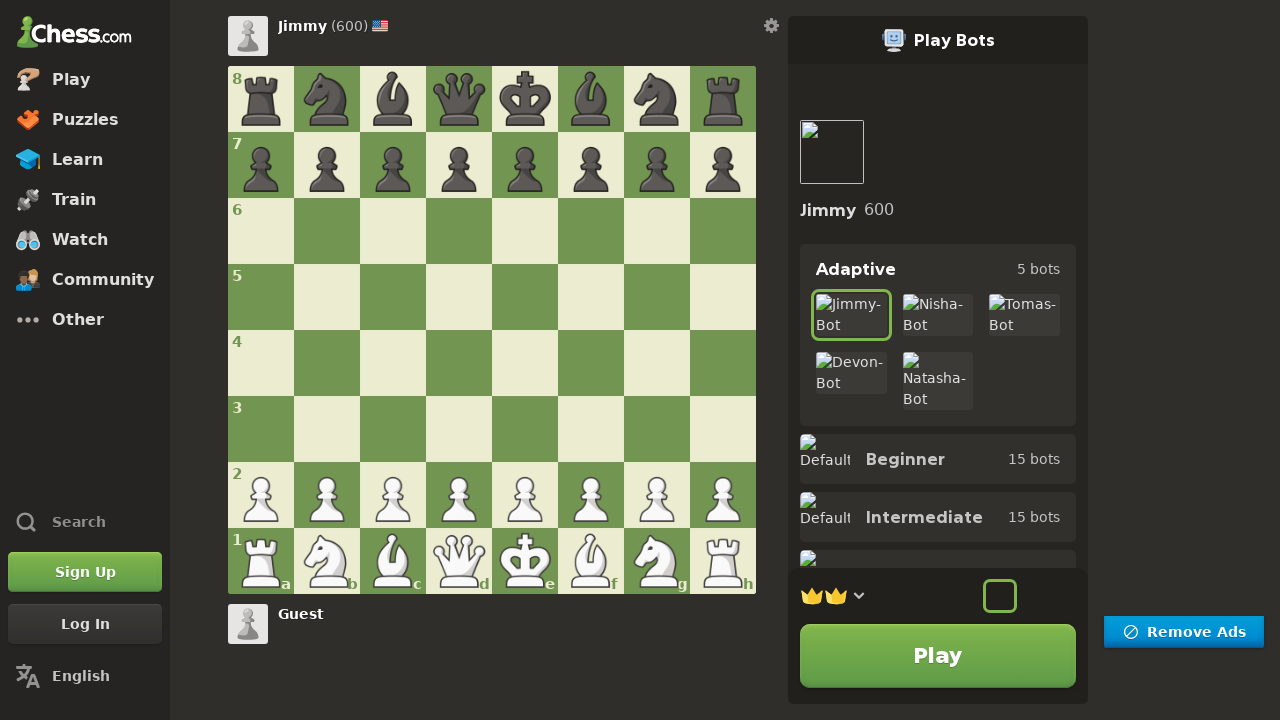

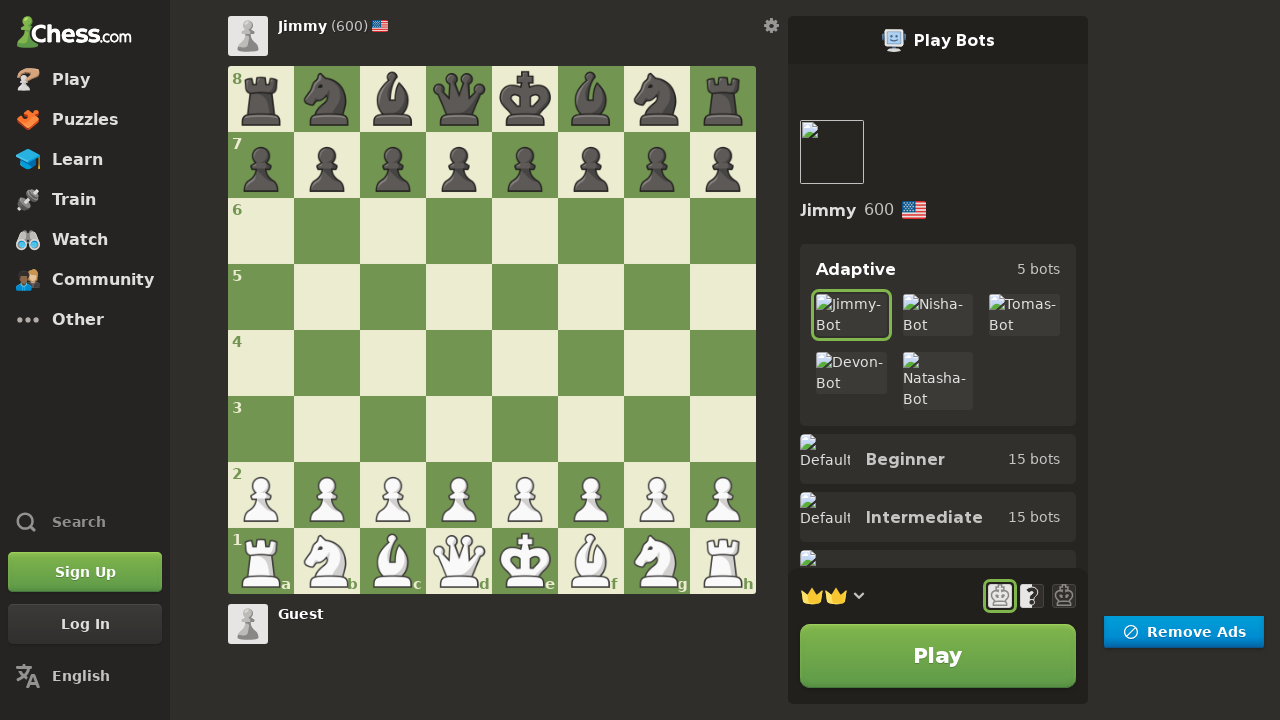